Navigates to the Chess.com Spanish homepage

Starting URL: https://www.chess.com/es

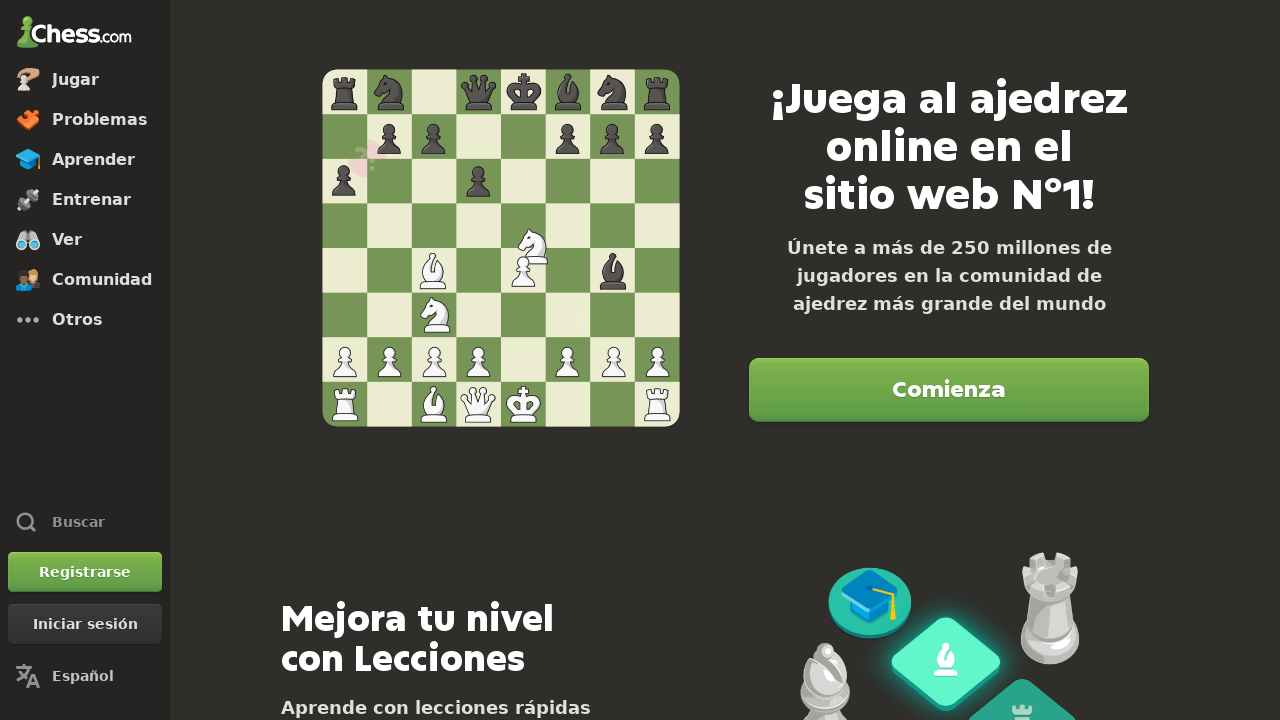

Waited for Chess.com Spanish homepage to load (domcontentloaded state)
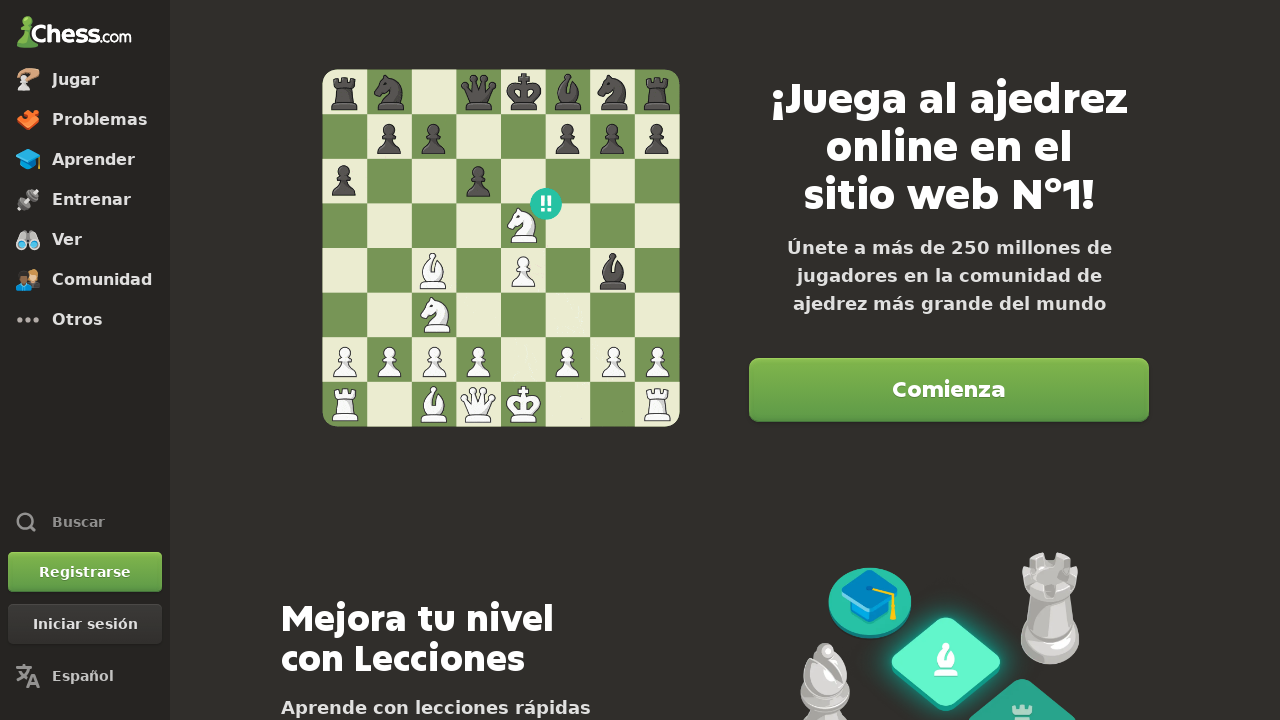

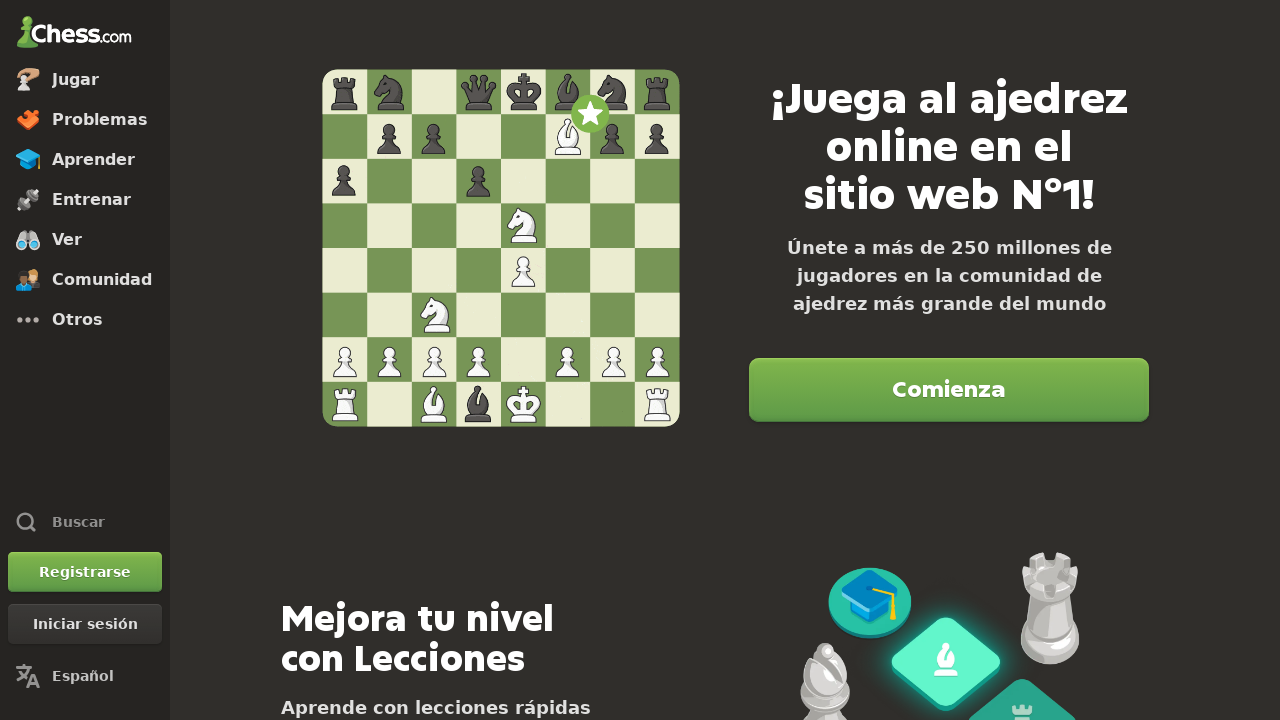